Verifies that all expected navigation links (Home, About us, Our Approach, Products and Services, Contact, LOGIN) are displayed in the top menu of the Vytrack website

Starting URL: https://vytrack.com/

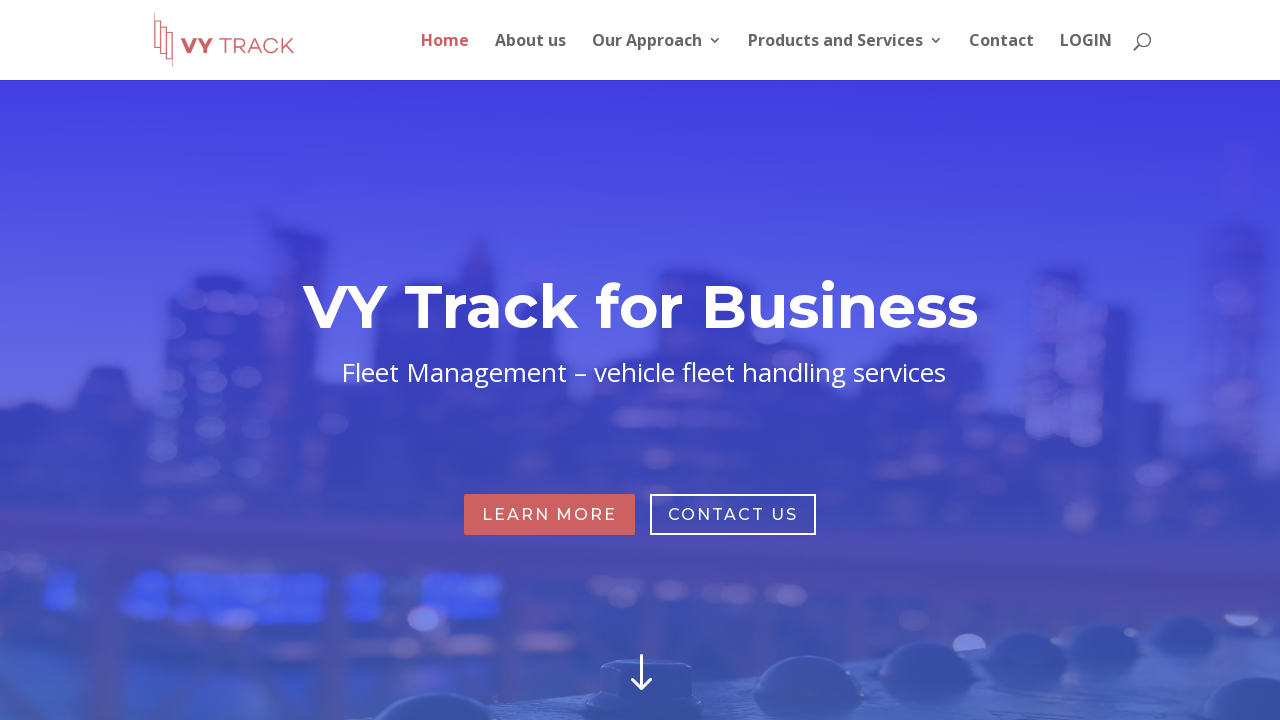

Navigated to https://vytrack.com/
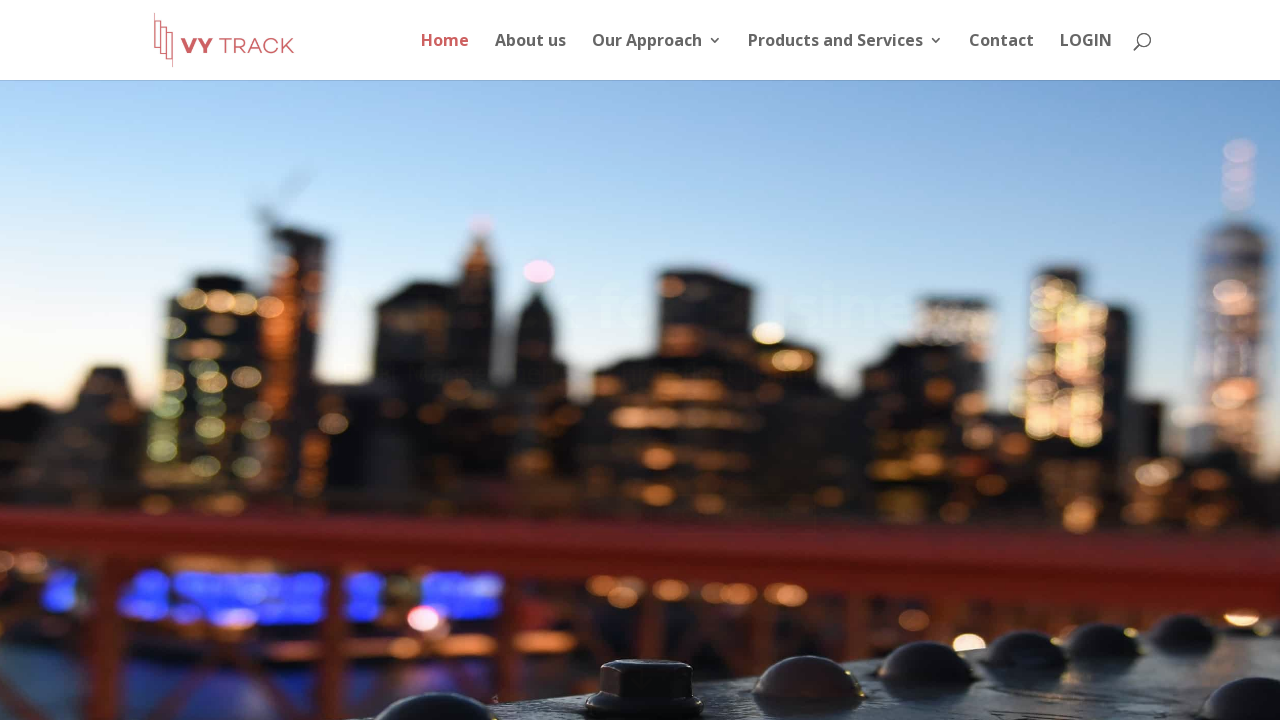

Located all top navigation links from ul#top-menu
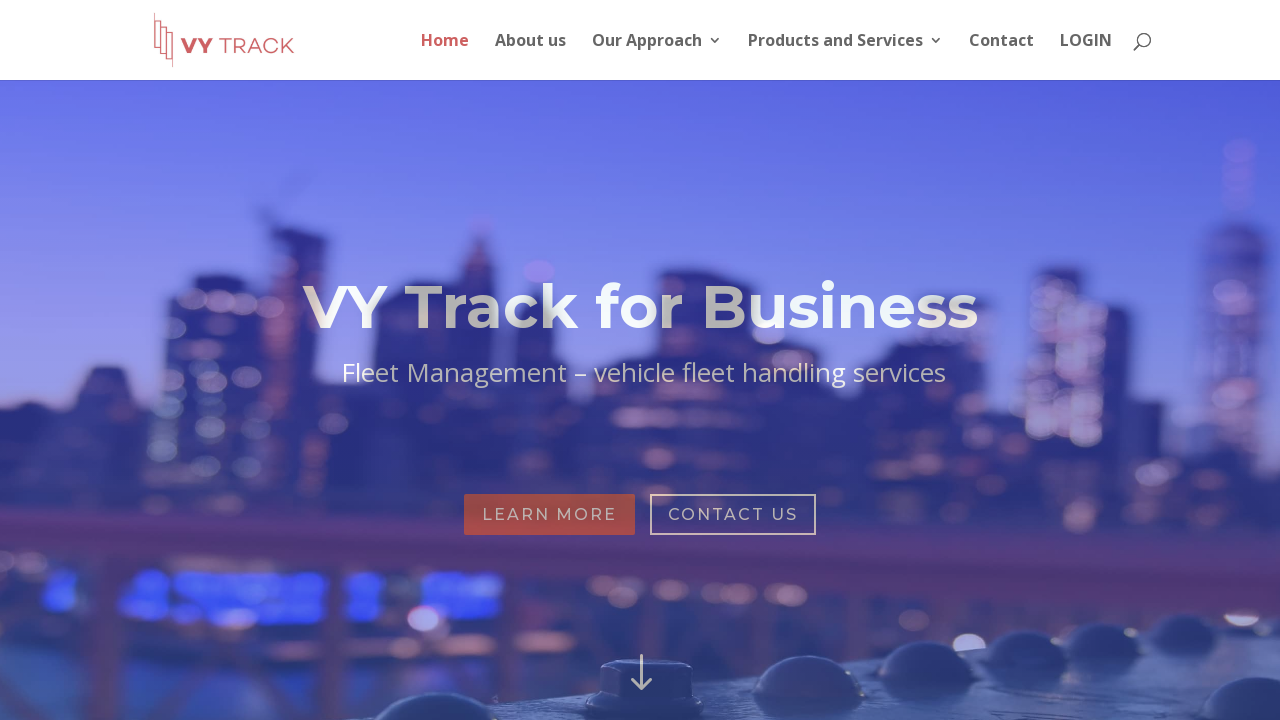

Verified that 6 navigation links are present
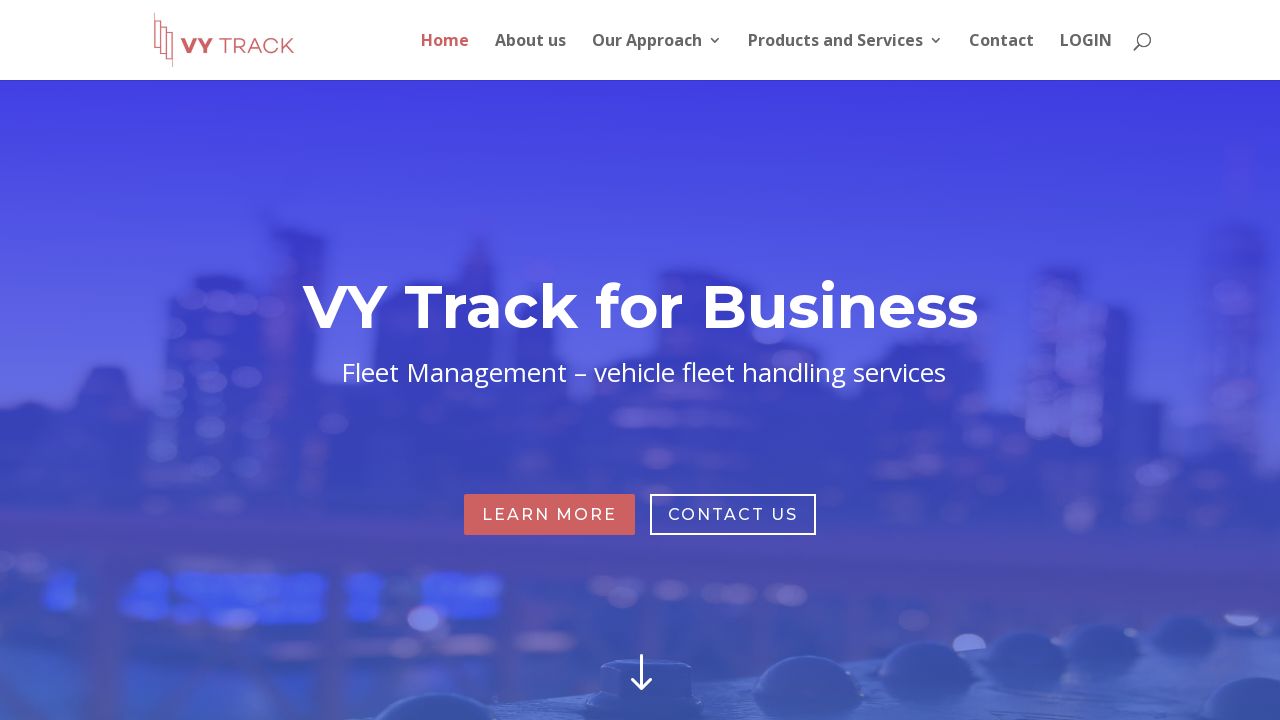

Extracted text content from all navigation links
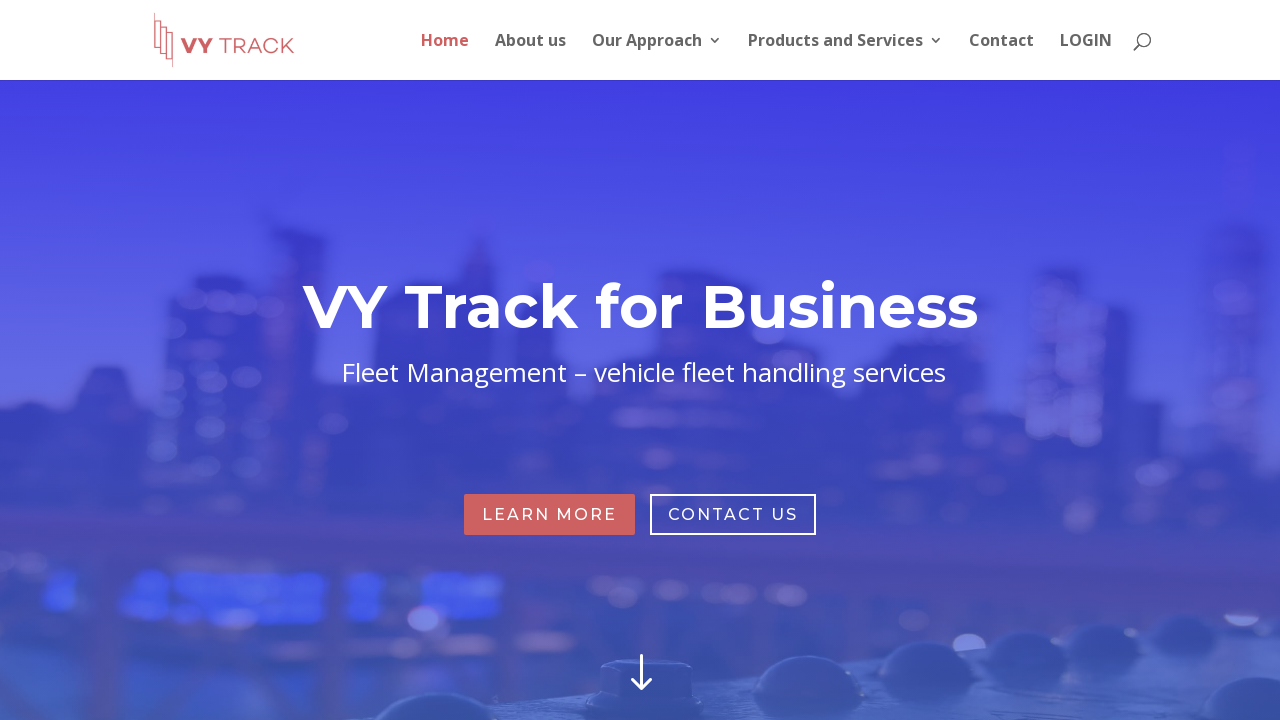

Verified that all navigation links match expected text: Home, About us, Our Approach, Products and Services, Contact, LOGIN
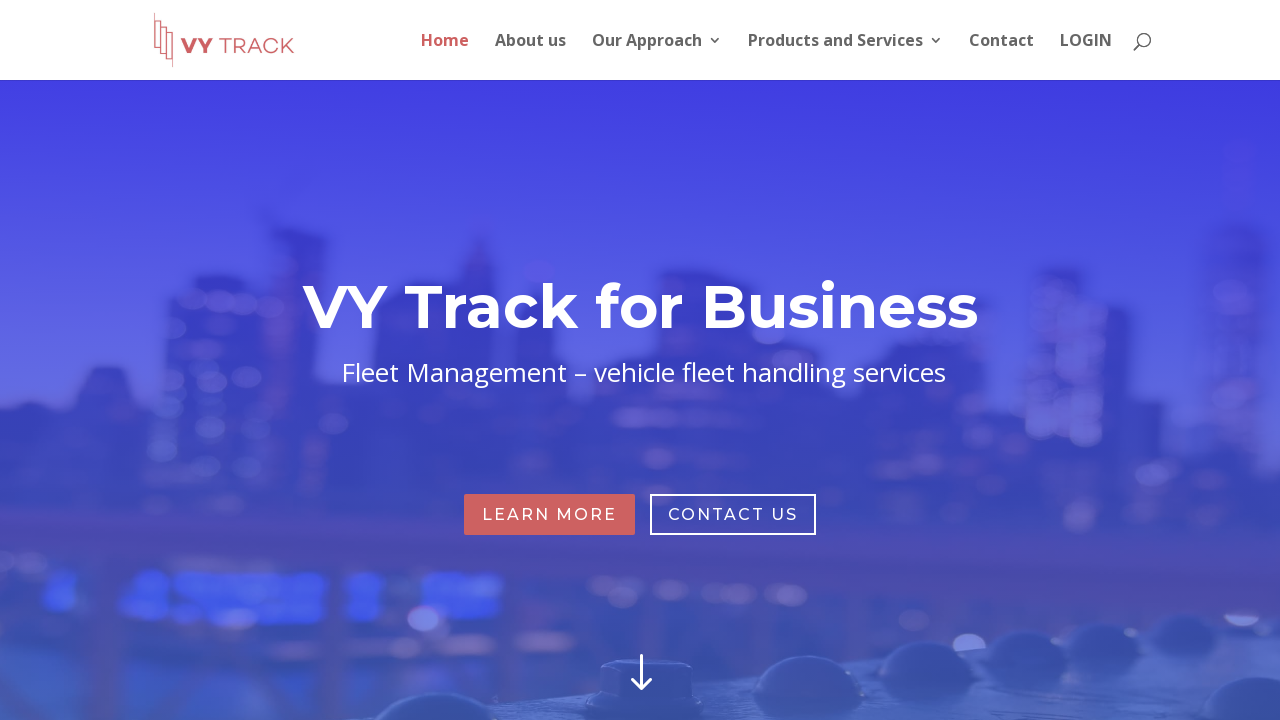

Verified that 'Home' link is visible
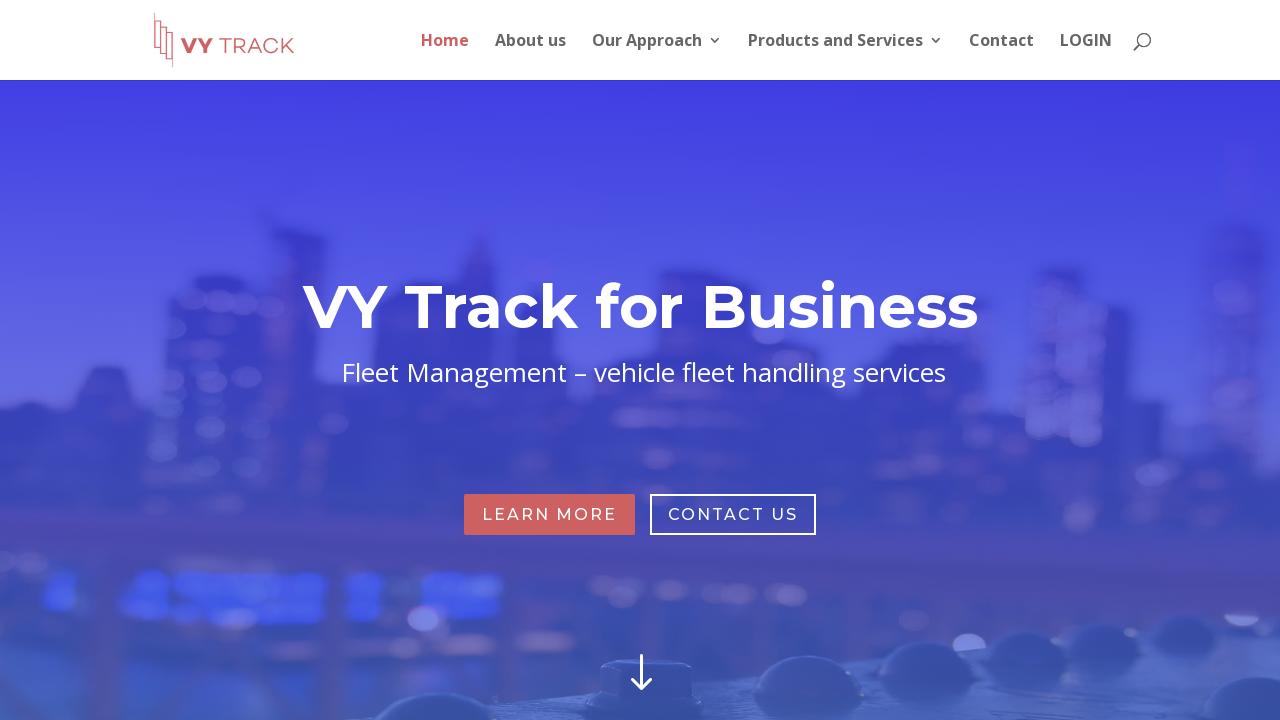

Verified that 'About us' link is visible
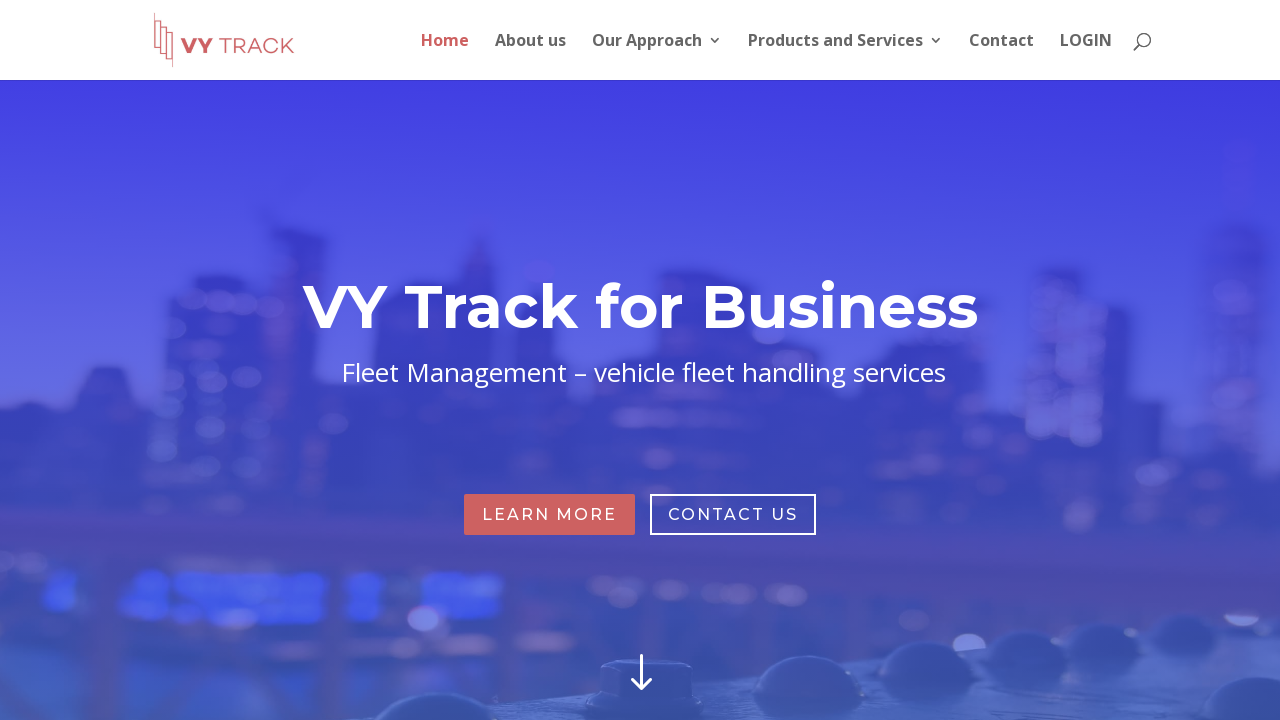

Verified that 'Our Approach' link is visible
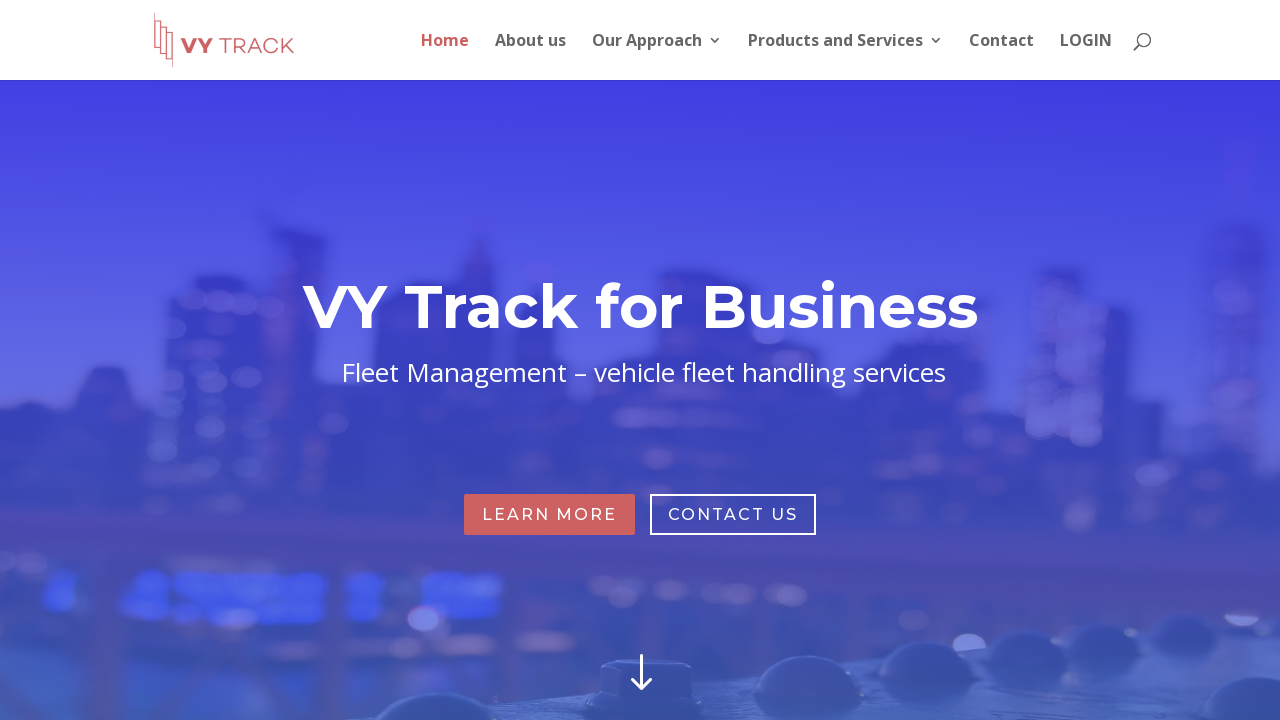

Verified that 'Products and Services' link is visible
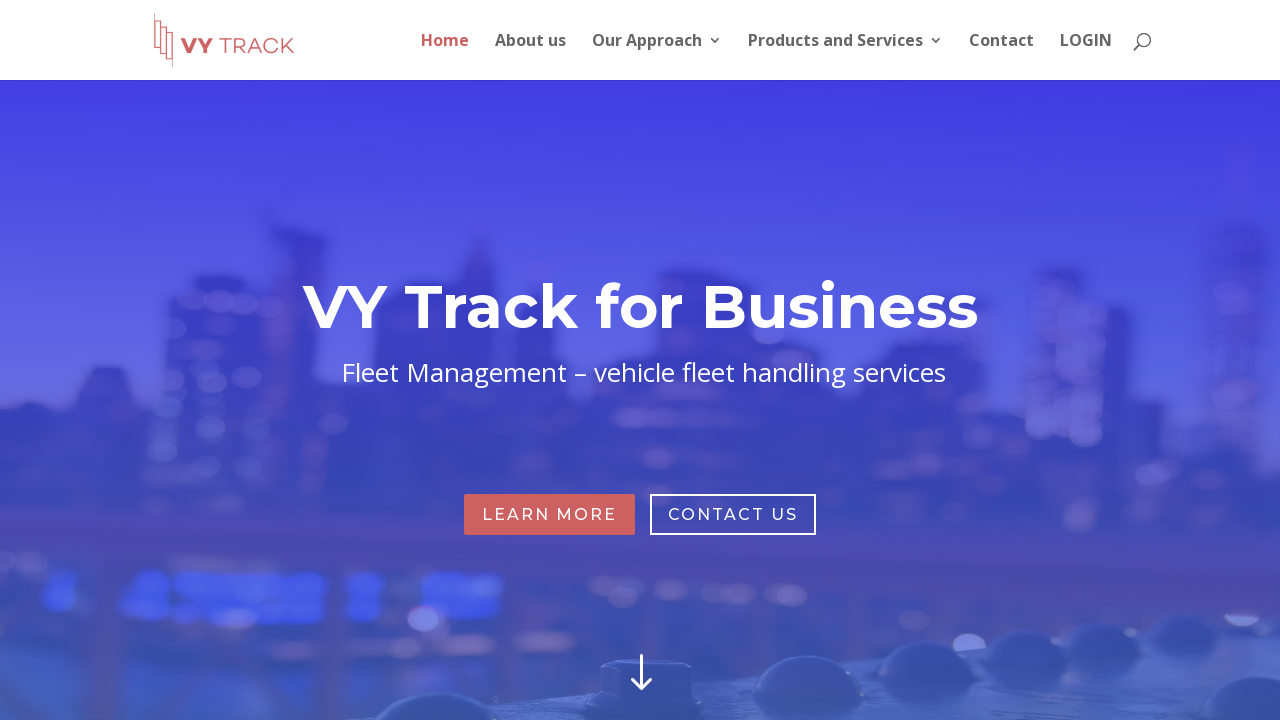

Verified that 'Contact' link is visible
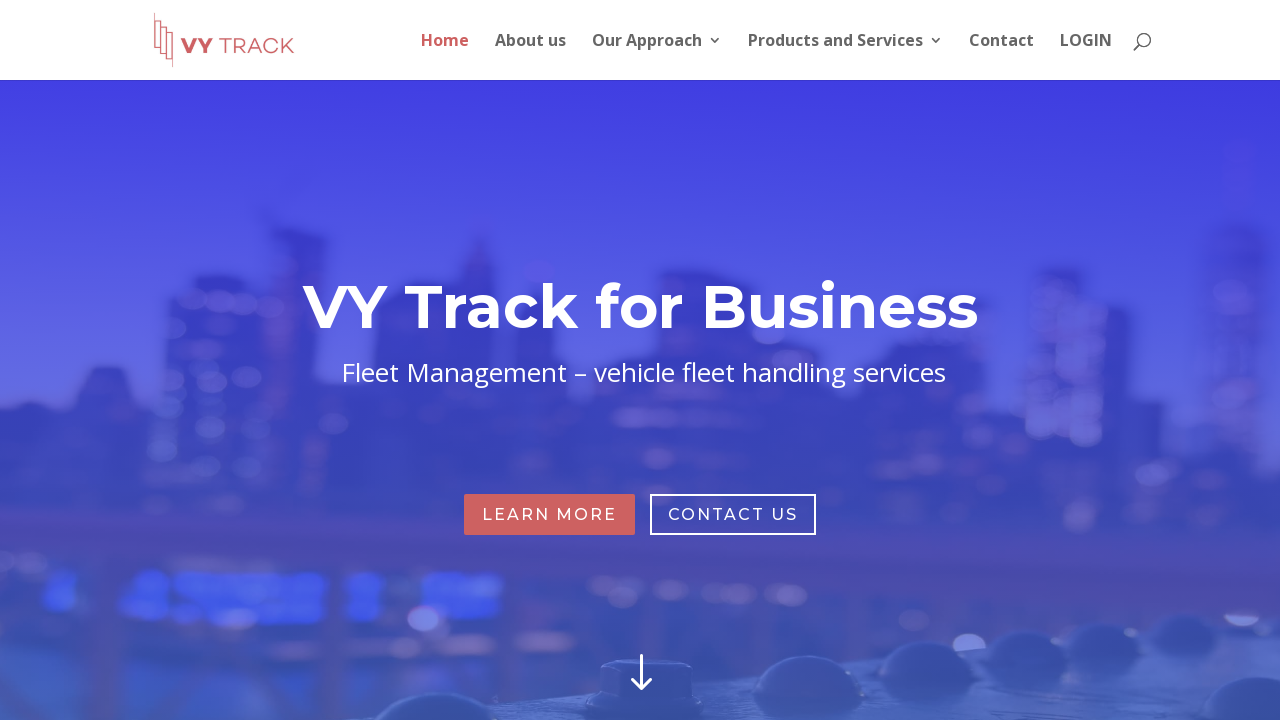

Verified that 'LOGIN' link is visible
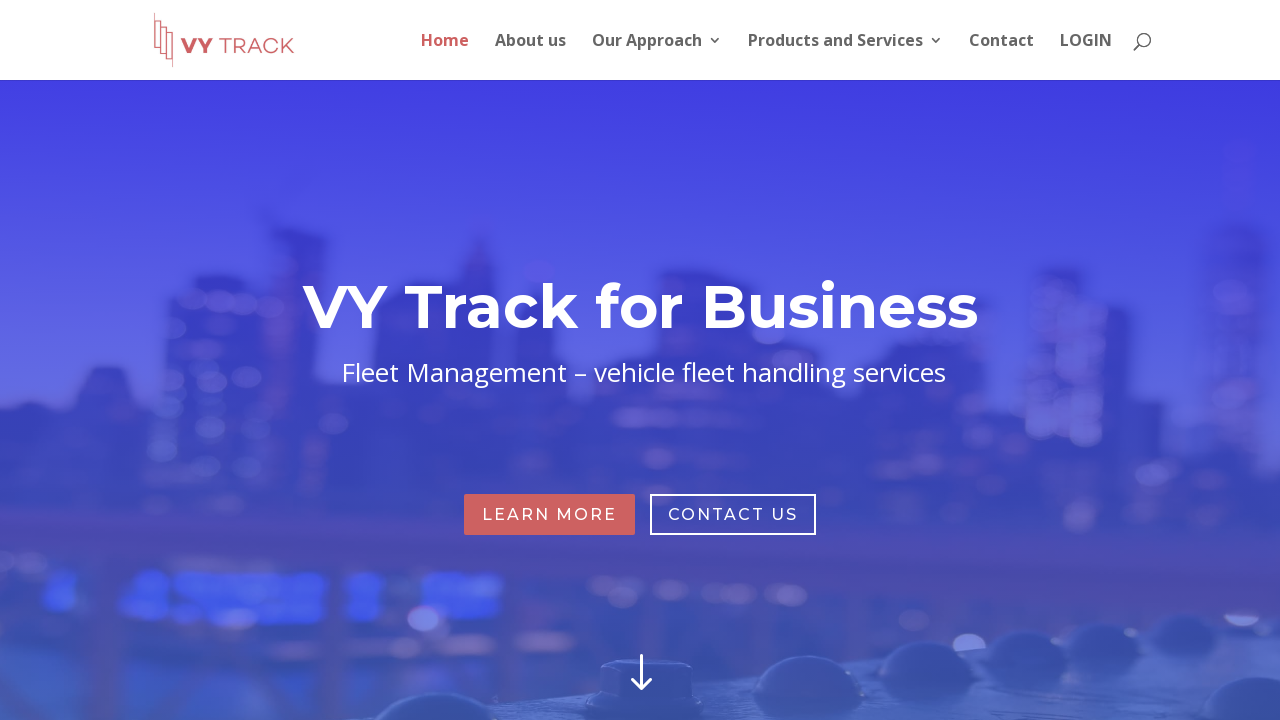

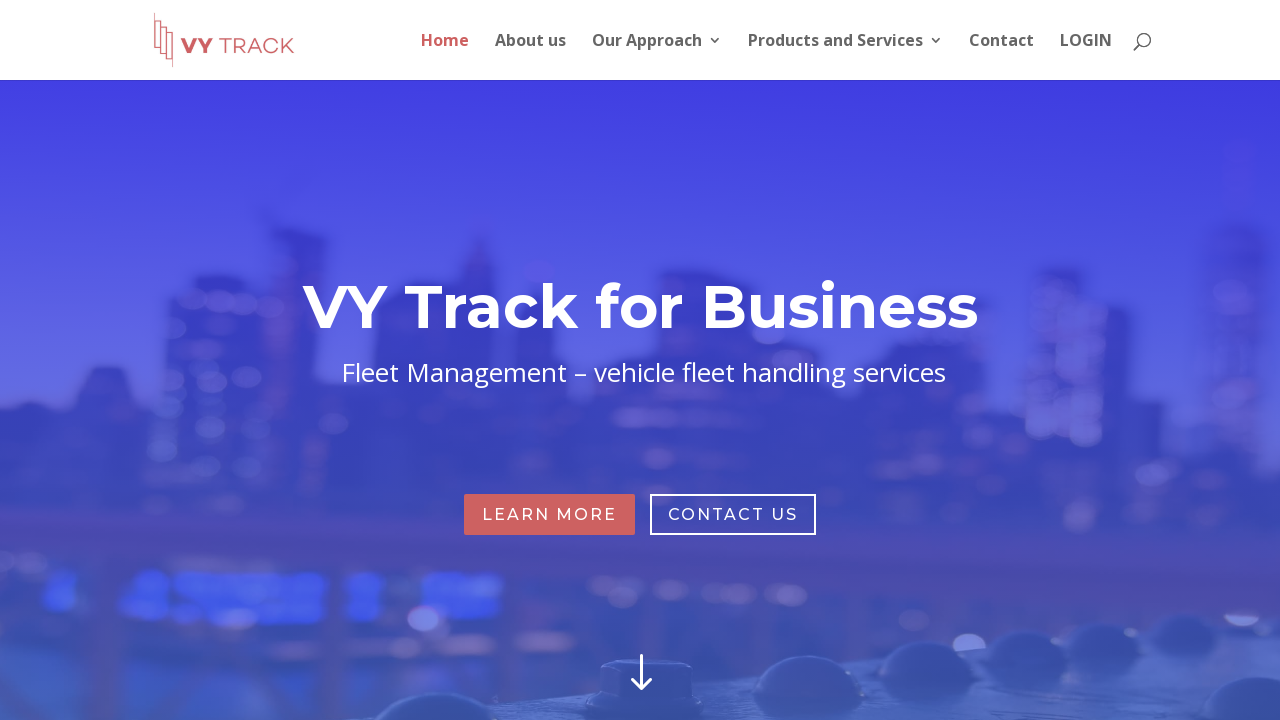